Navigates to a practice form page and scrolls to the bottom of the page using JavaScript

Starting URL: https://demoqa.com/automation-practice-form

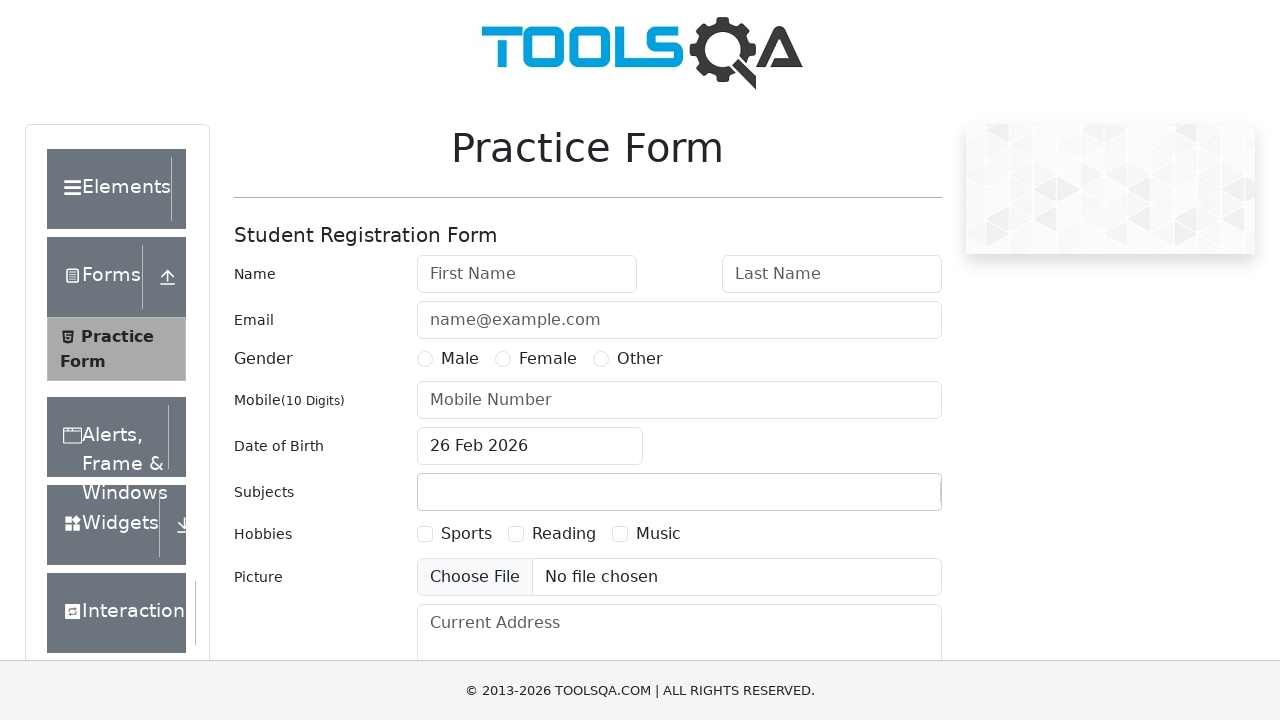

Scrolled to the bottom of the page using JavaScript
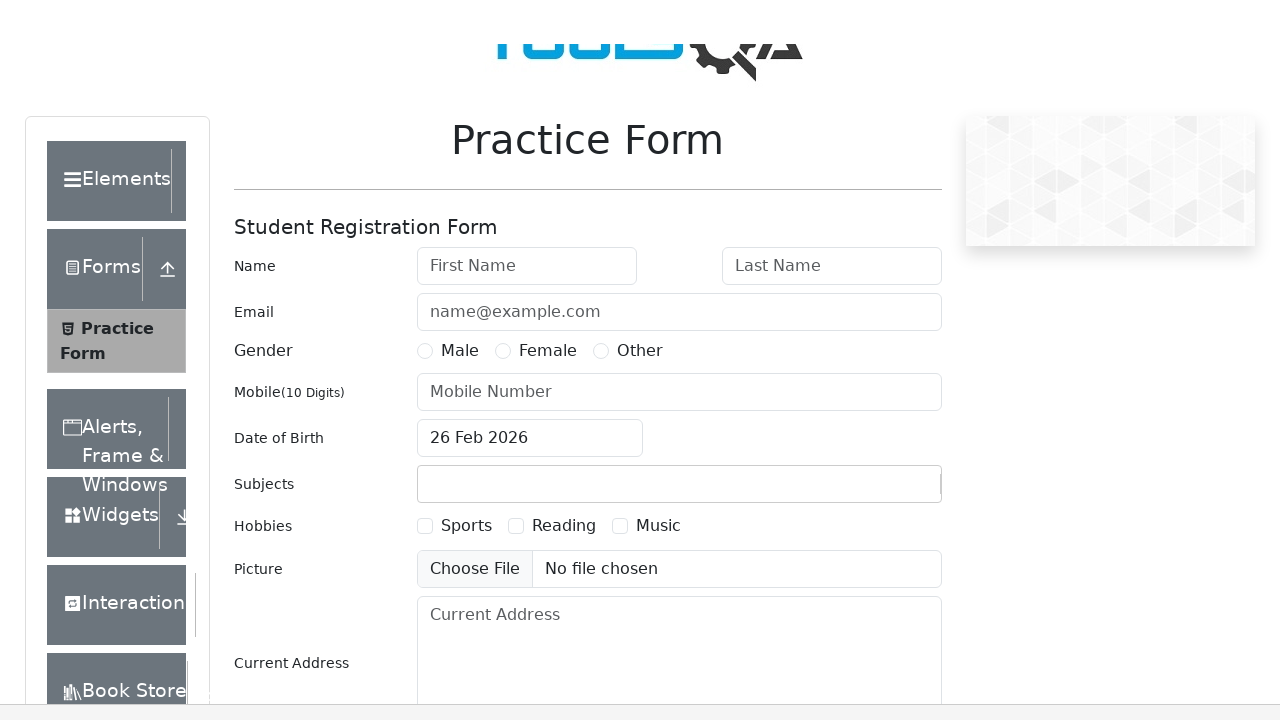

Waited 4 seconds for scroll to complete
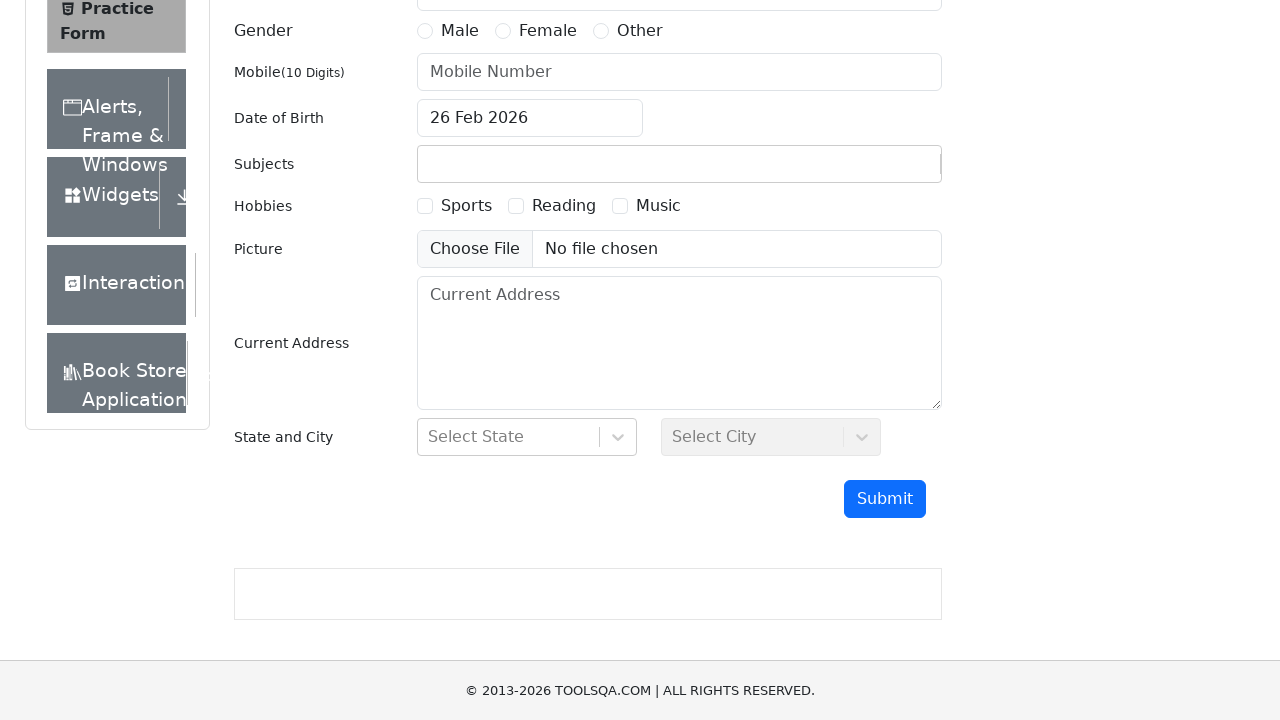

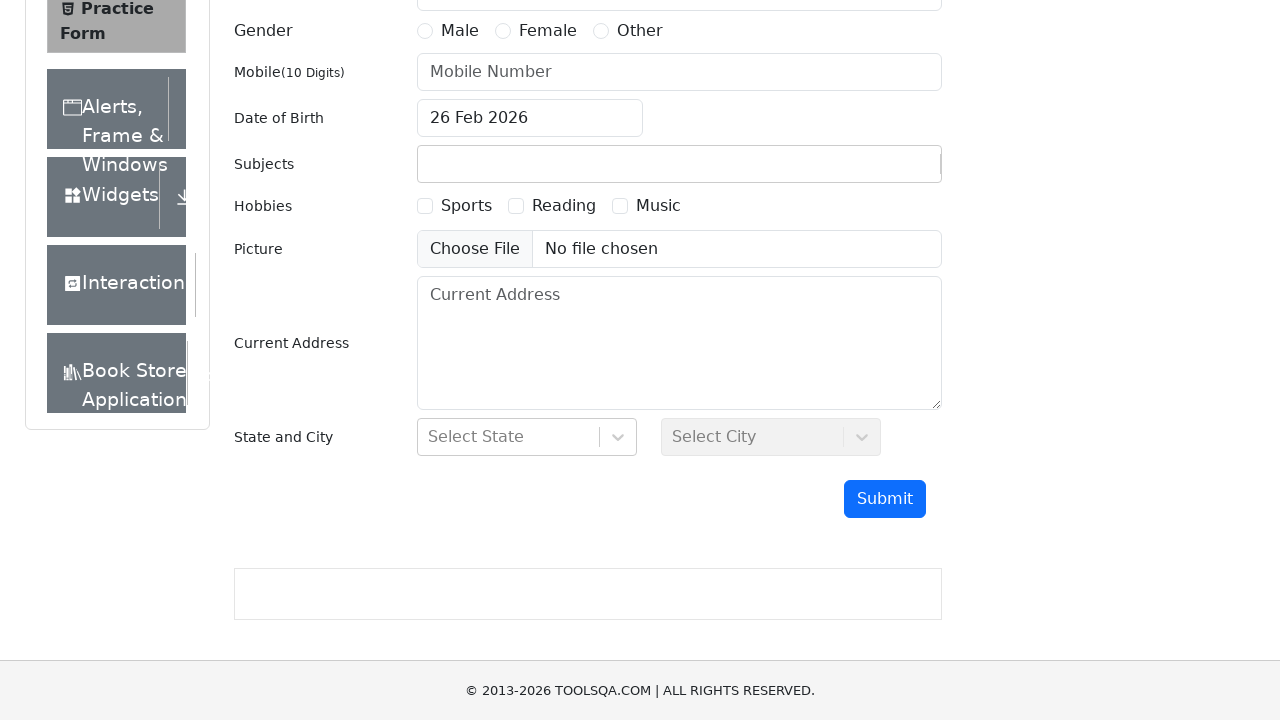